Tests interaction with iframes using frameLocator method to fill first name and last name fields

Starting URL: https://letcode.in/frame

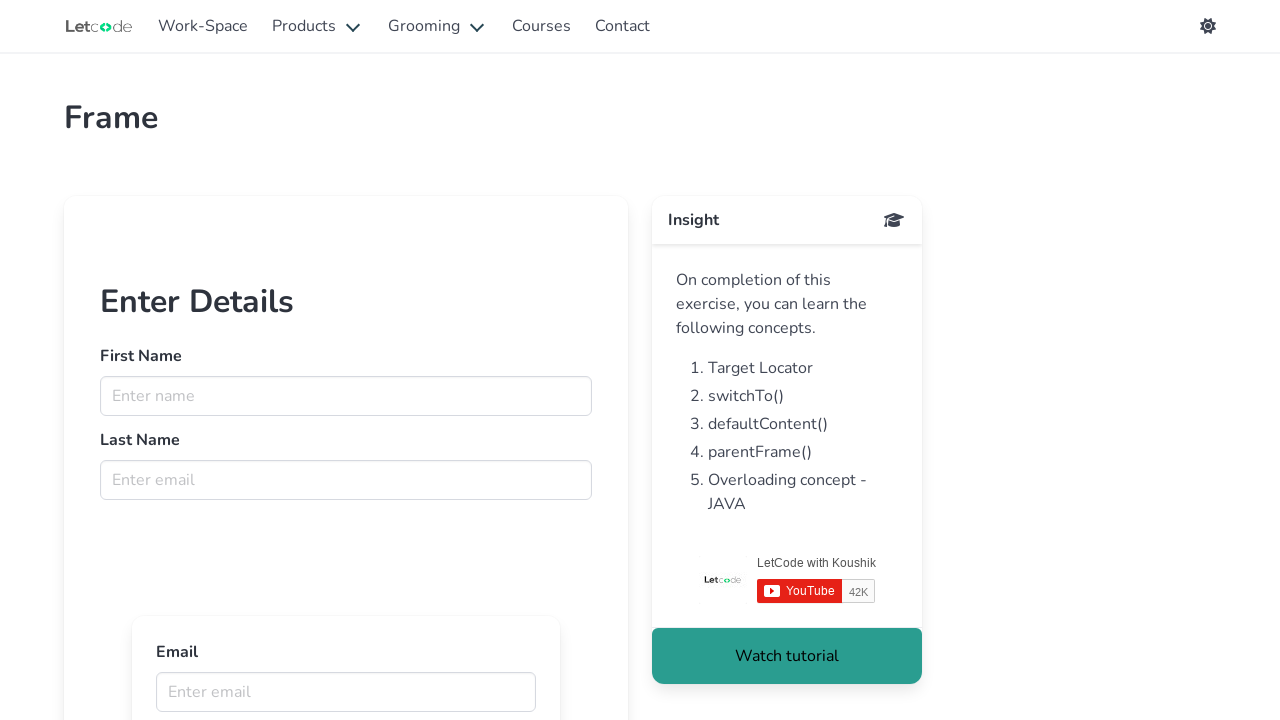

Navigated to https://letcode.in/frame
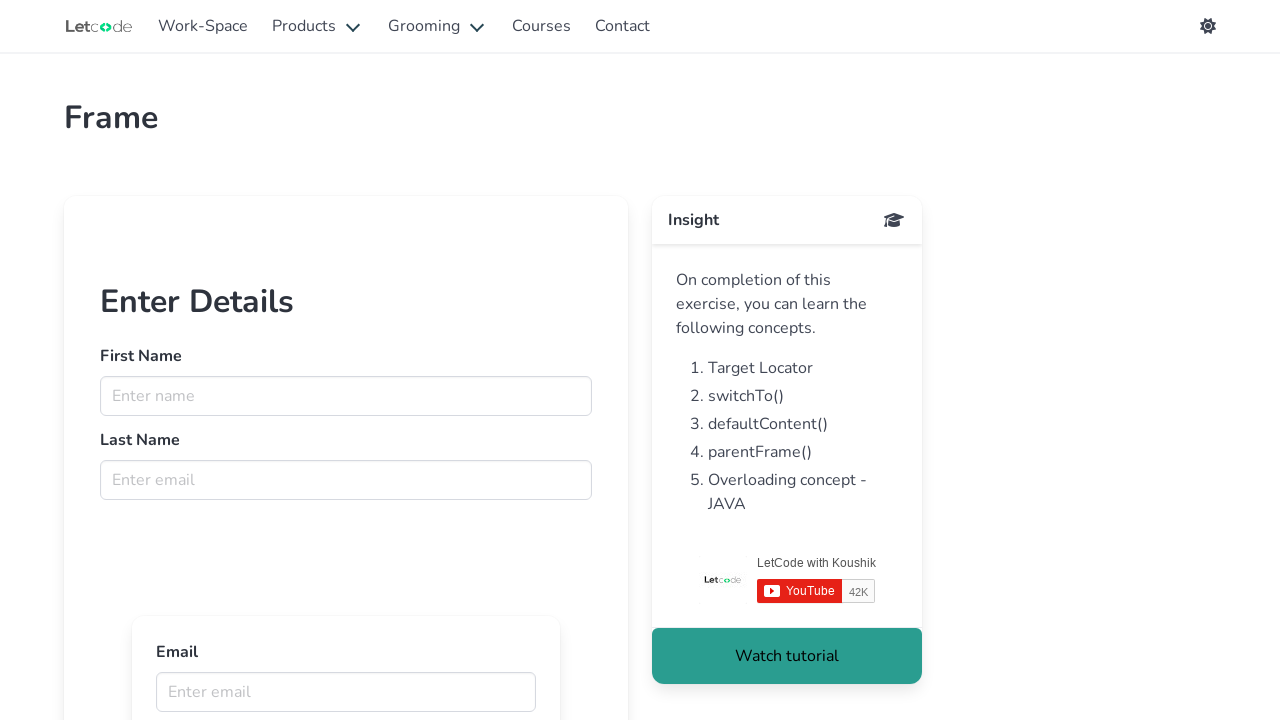

Located iframe with name 'firstFr'
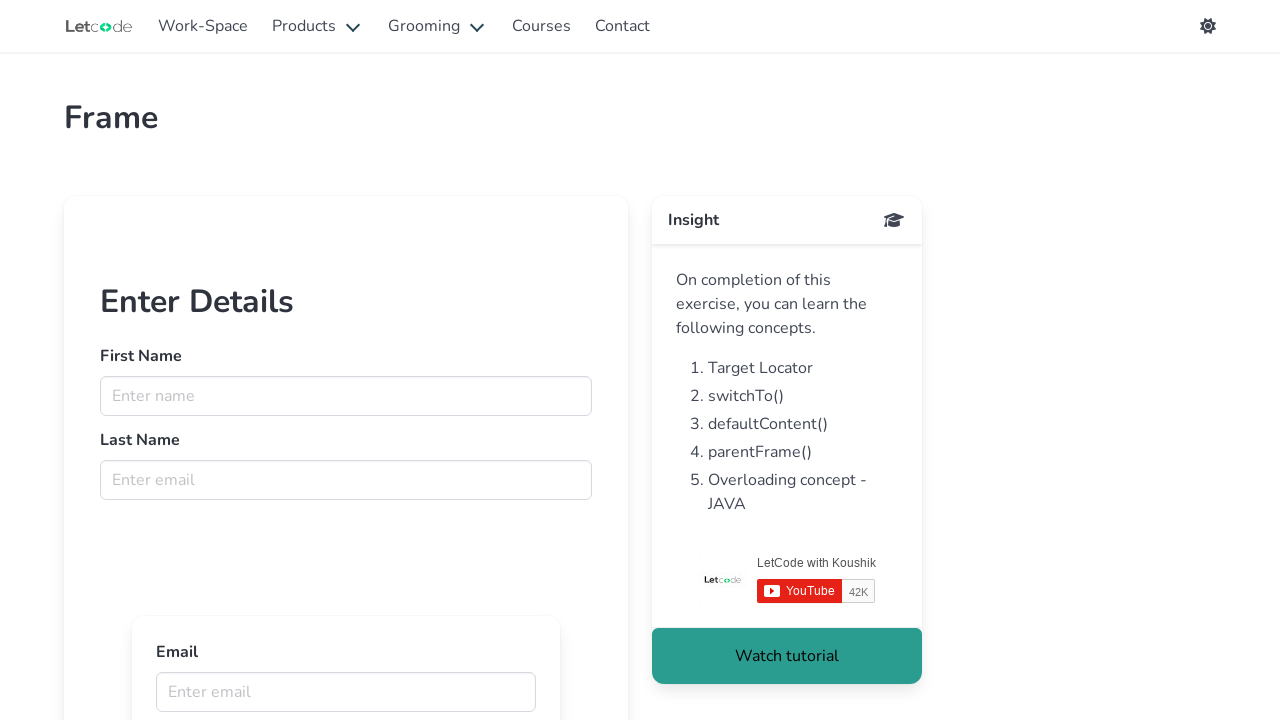

Filled first name field with 'samia' inside iframe on xpath=//iframe[@name='firstFr'] >> internal:control=enter-frame >> xpath=//input
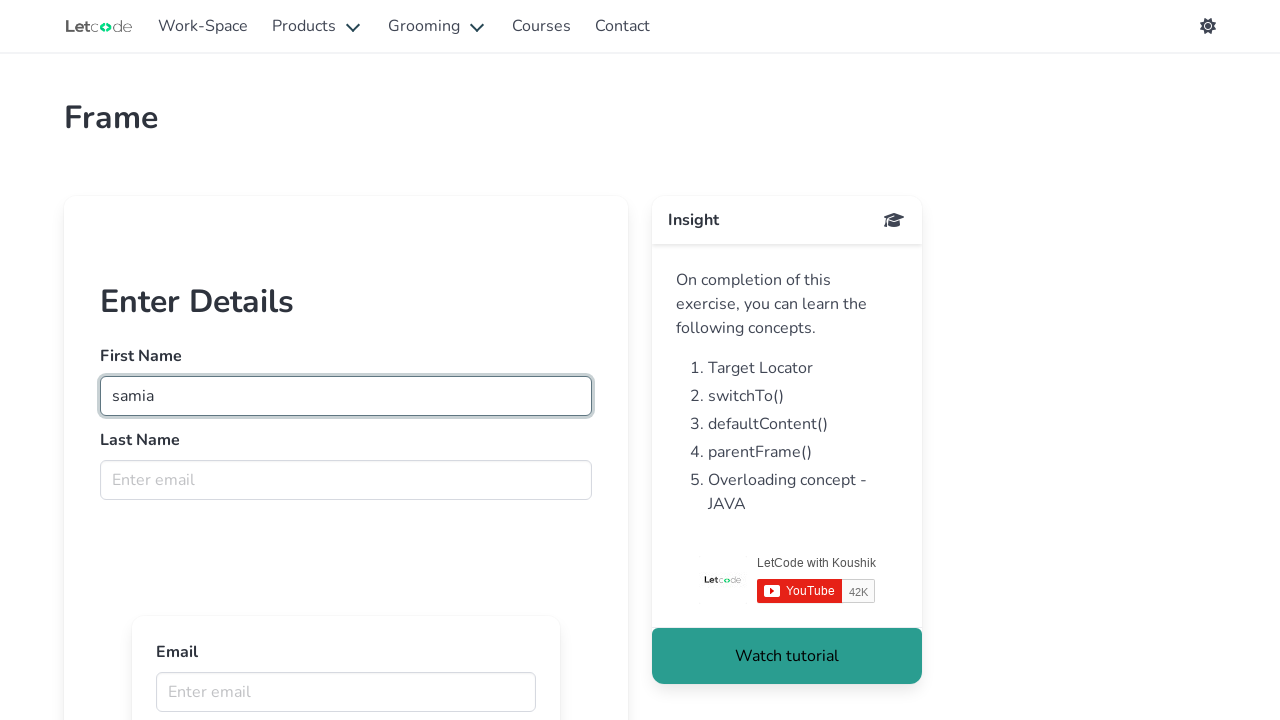

Filled last name field with 'jahan' inside iframe on xpath=//iframe[@name='firstFr'] >> internal:control=enter-frame >> xpath=//input
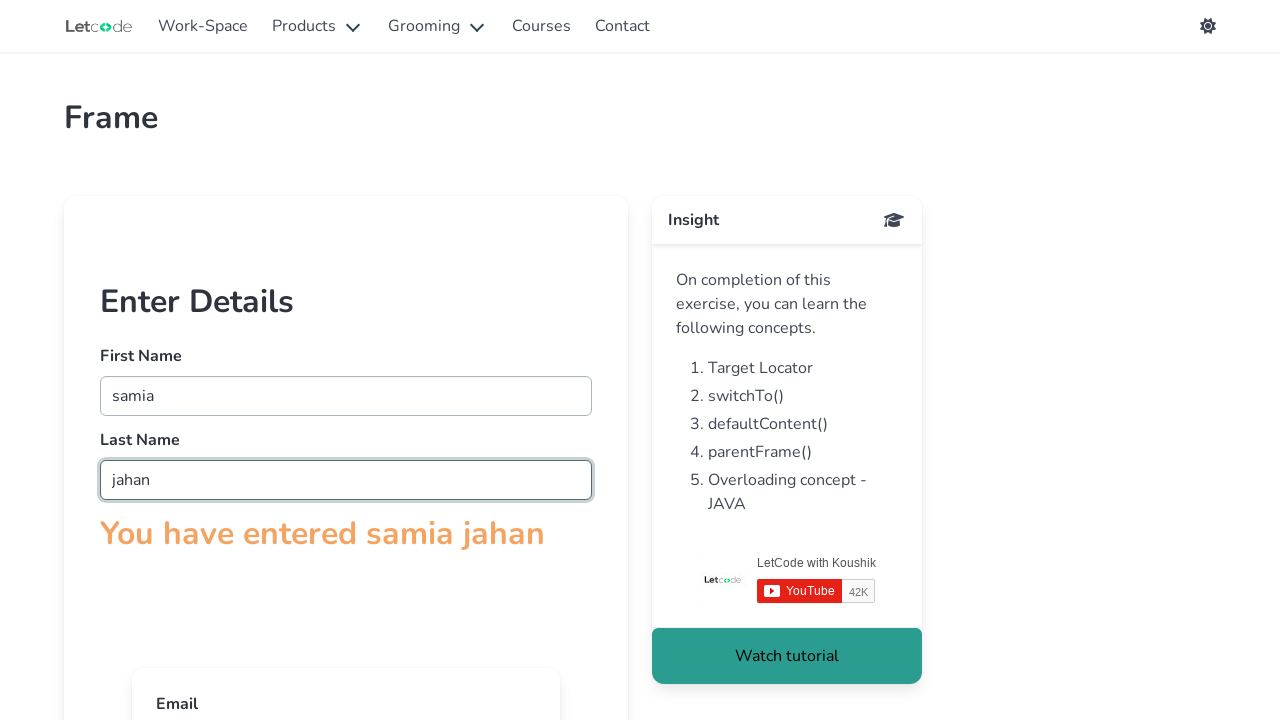

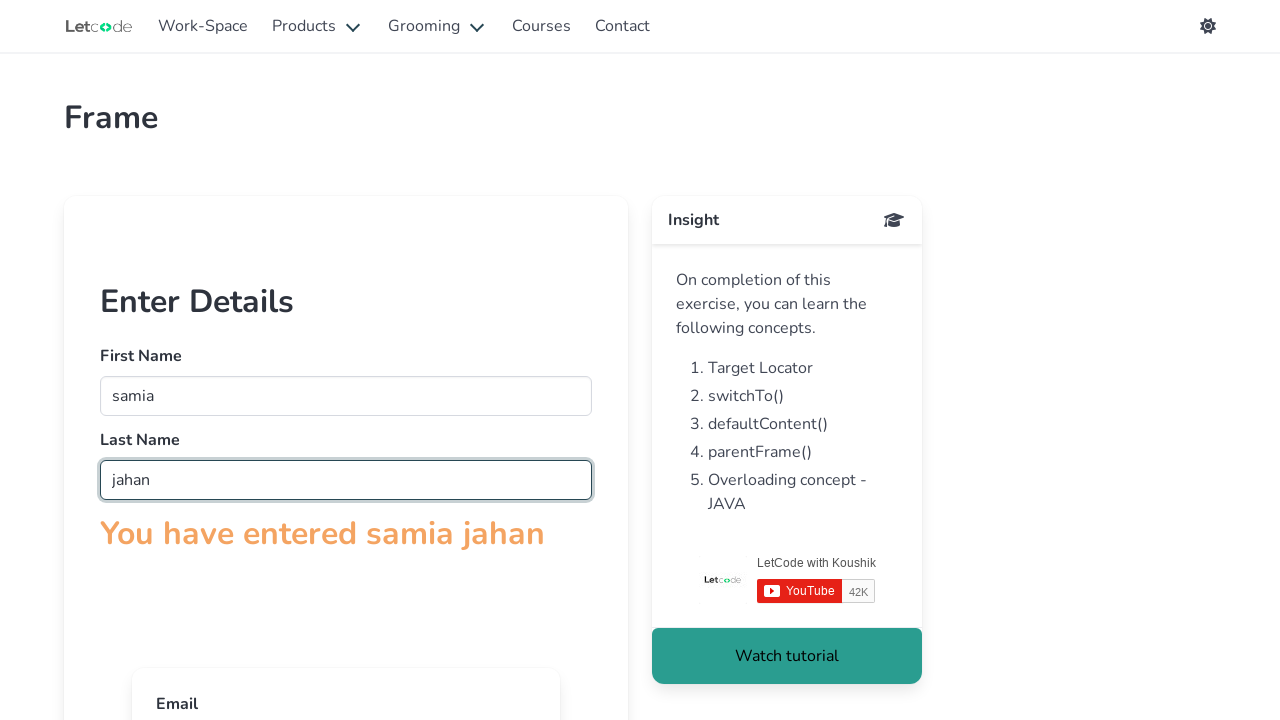